Tests that deleting a todo item removes it from the list. Adds two tasks, deletes one, and verifies only the remaining task is displayed.

Starting URL: https://todomvc.com/examples/react/dist/

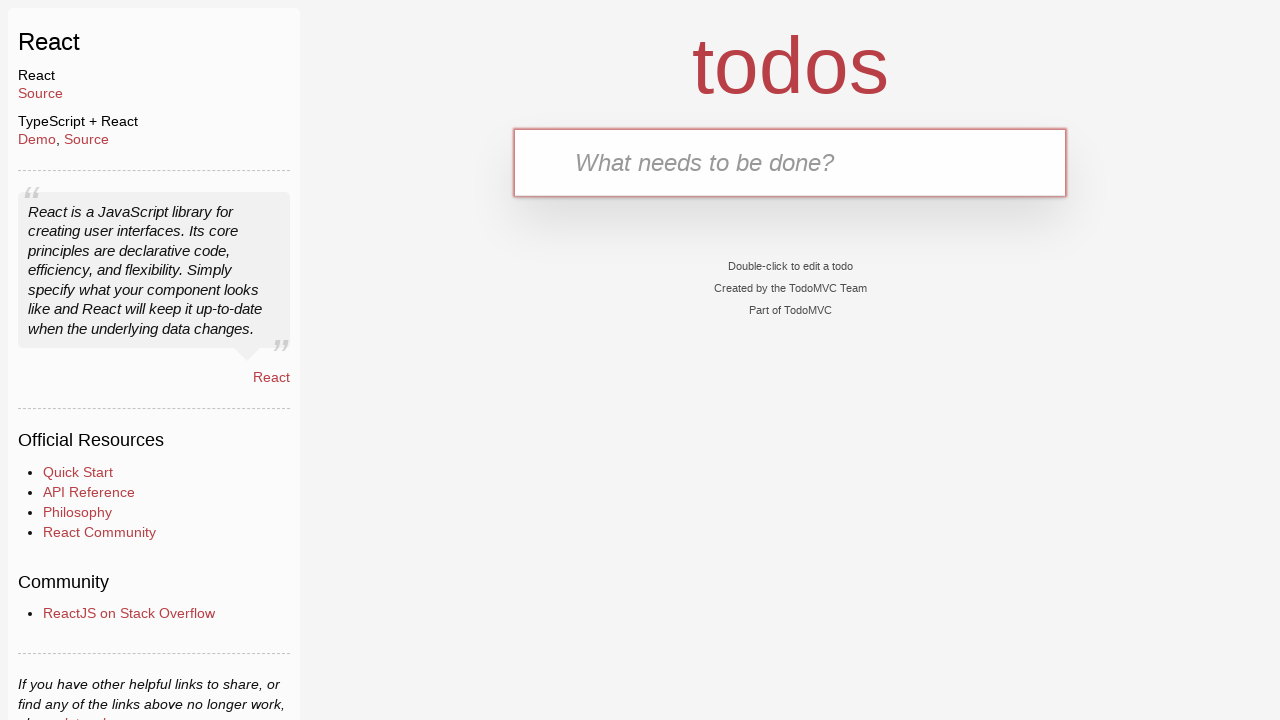

Filled new todo input with 'Feed the cat' on .new-todo
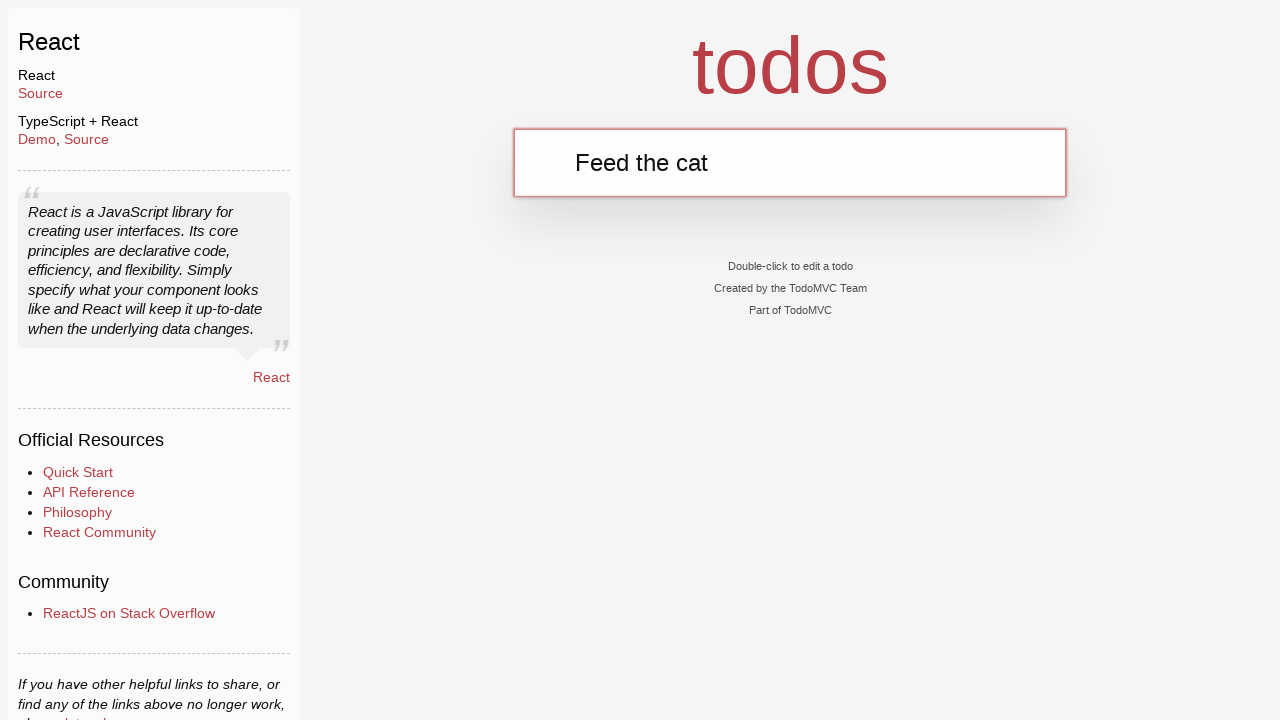

Pressed Enter to add 'Feed the cat' to the list on .new-todo
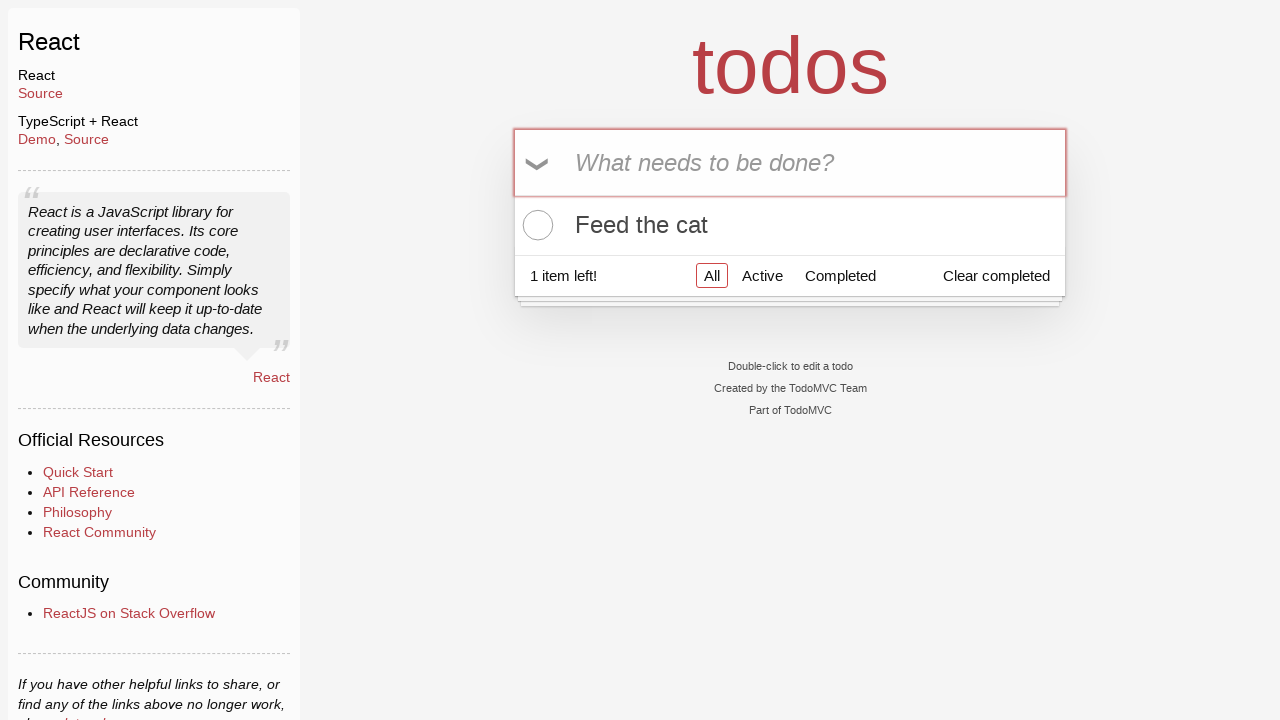

Filled new todo input with 'Walk the dog' on .new-todo
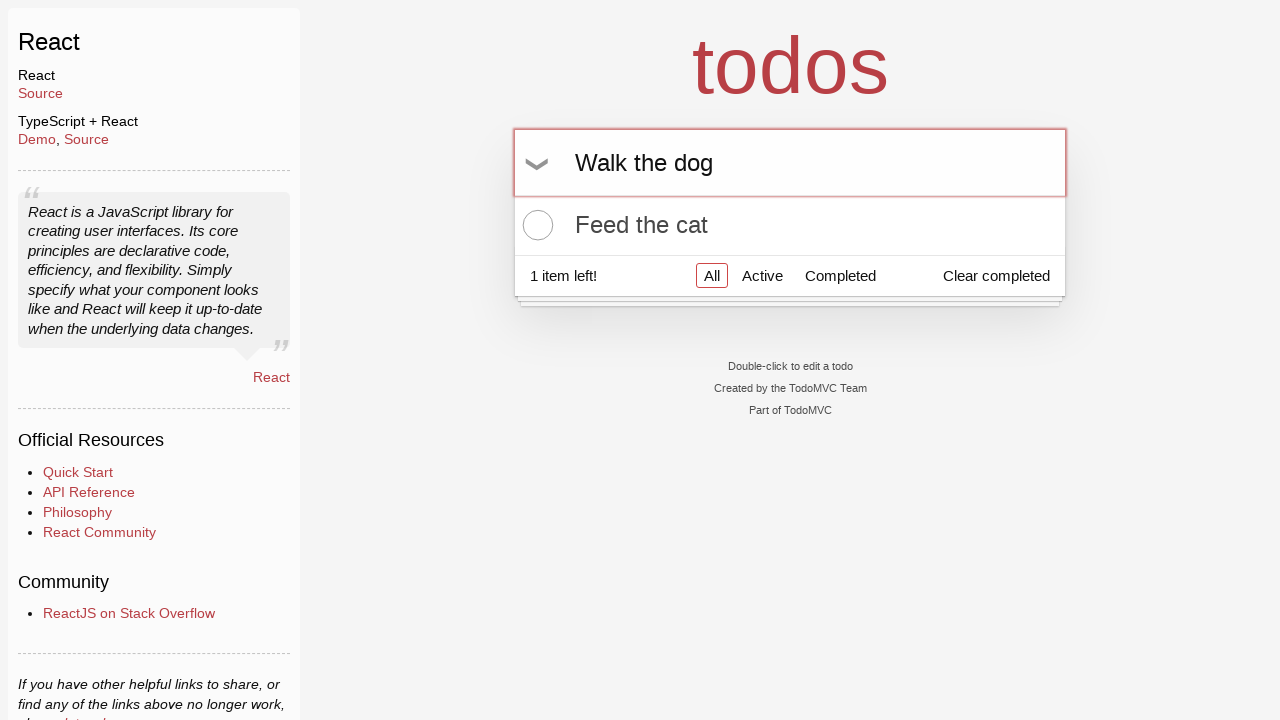

Pressed Enter to add 'Walk the dog' to the list on .new-todo
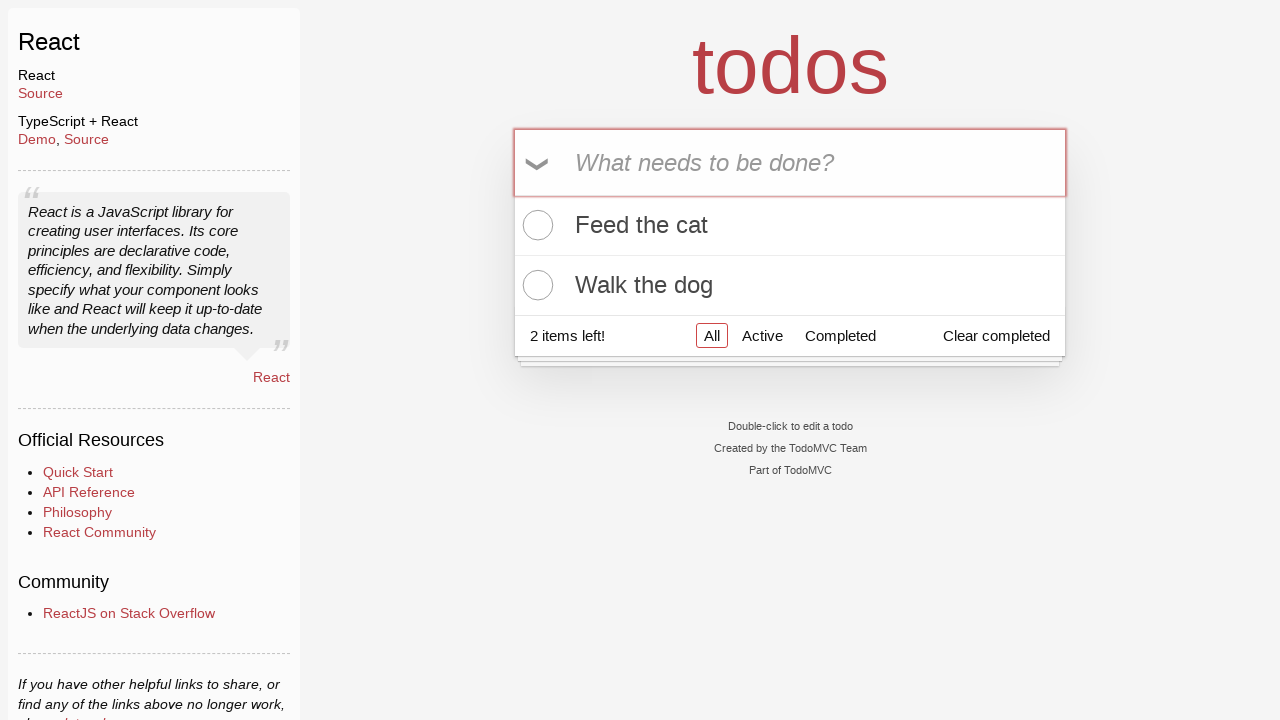

Both todo items loaded in the list
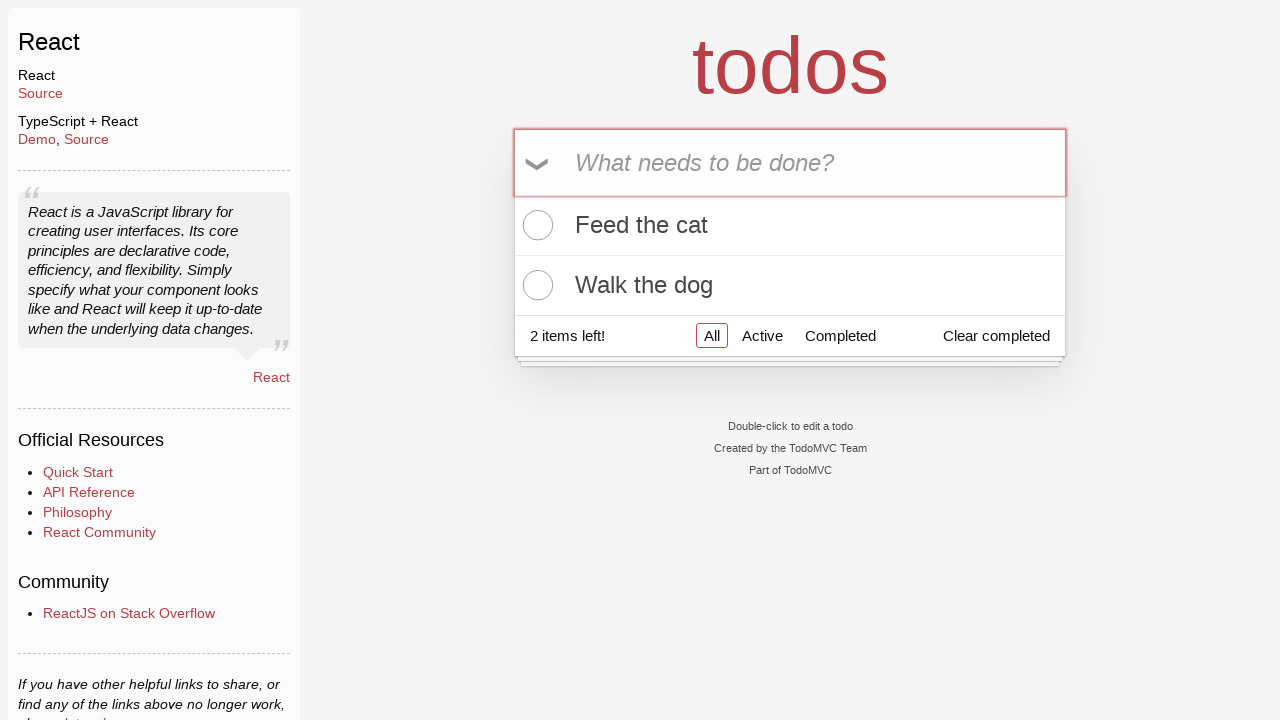

Located 'Feed the cat' todo item
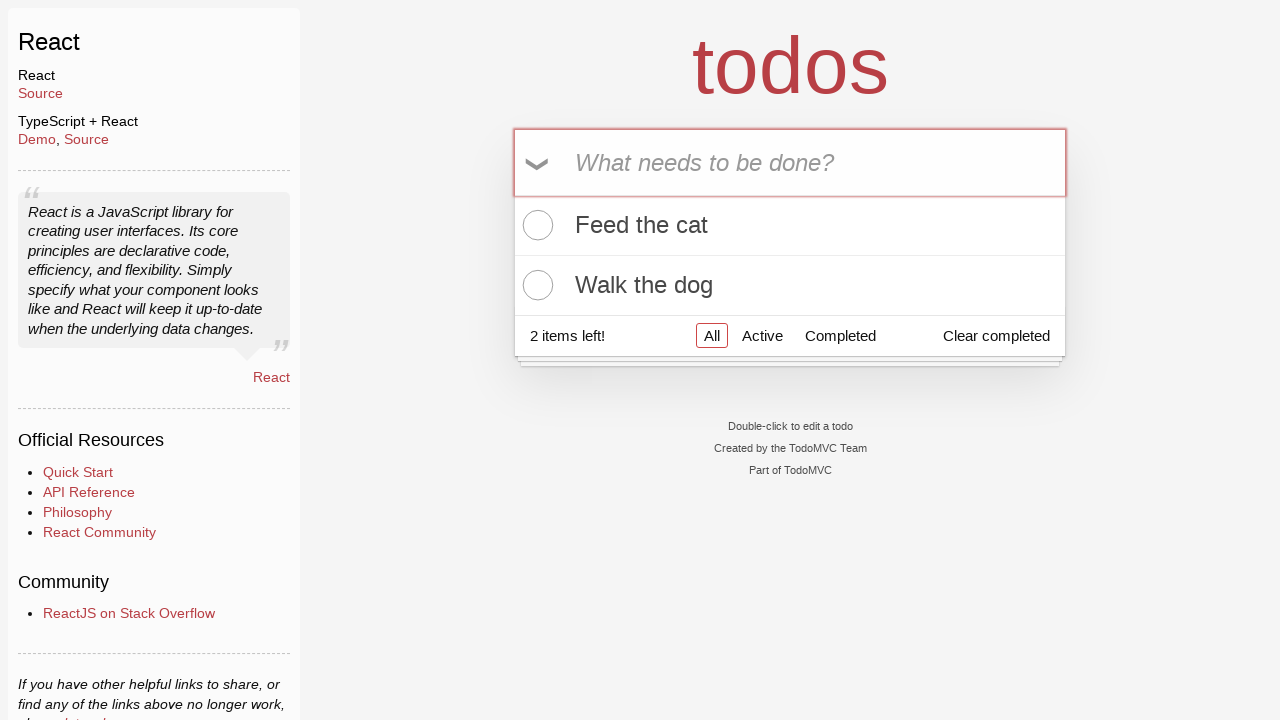

Hovered over 'Feed the cat' to reveal delete button at (790, 226) on .todo-list li >> internal:has-text="Feed the cat"i
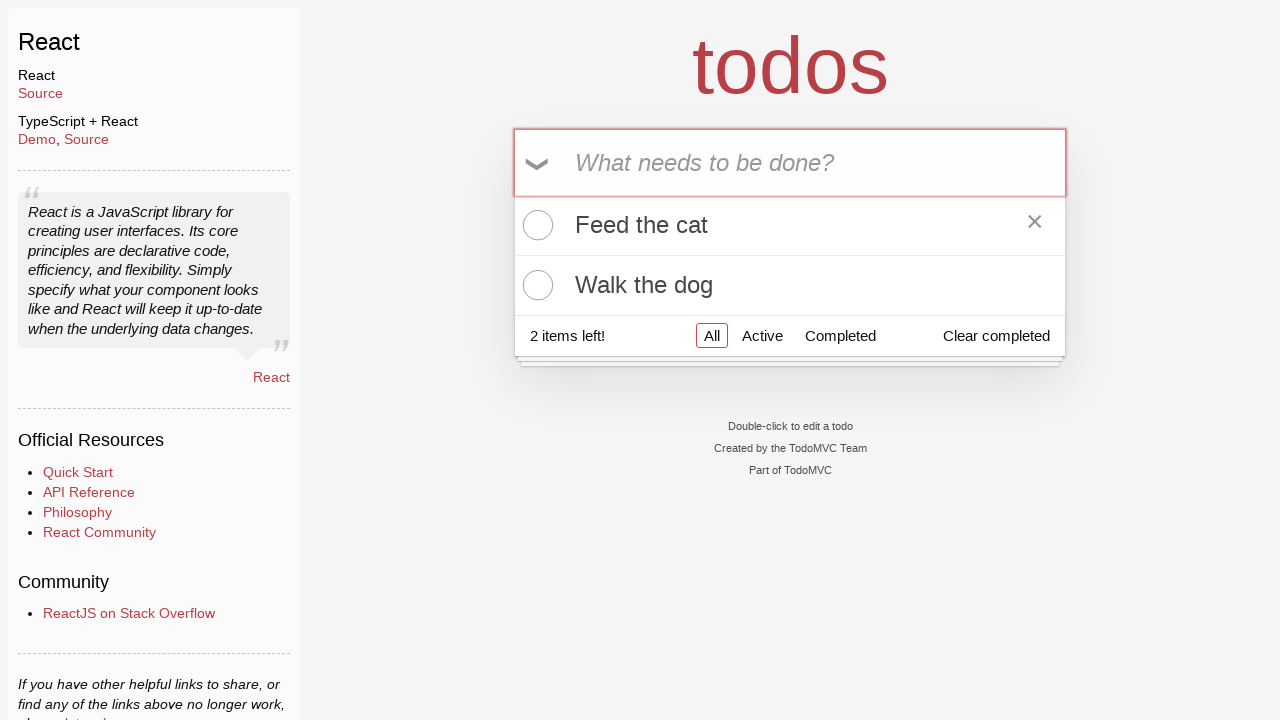

Clicked delete button to remove 'Feed the cat' from the list at (1035, 225) on .todo-list li >> internal:has-text="Feed the cat"i >> .destroy
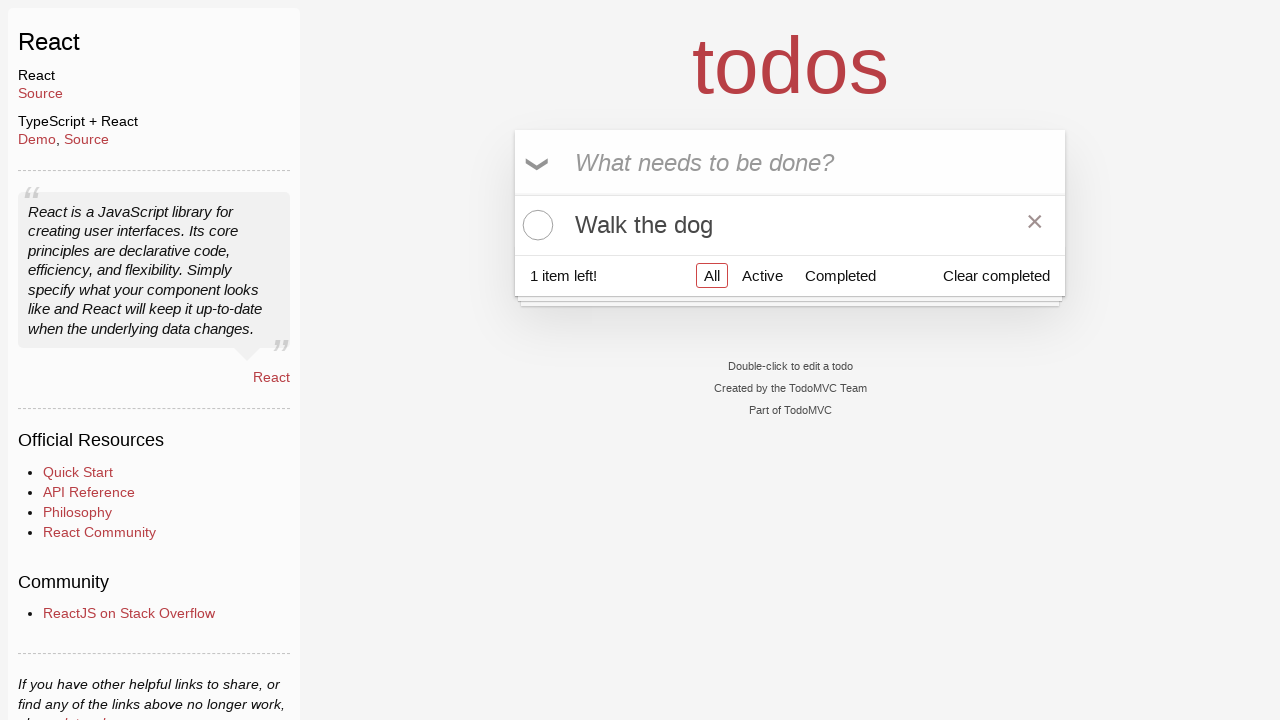

Todo list updated after deletion
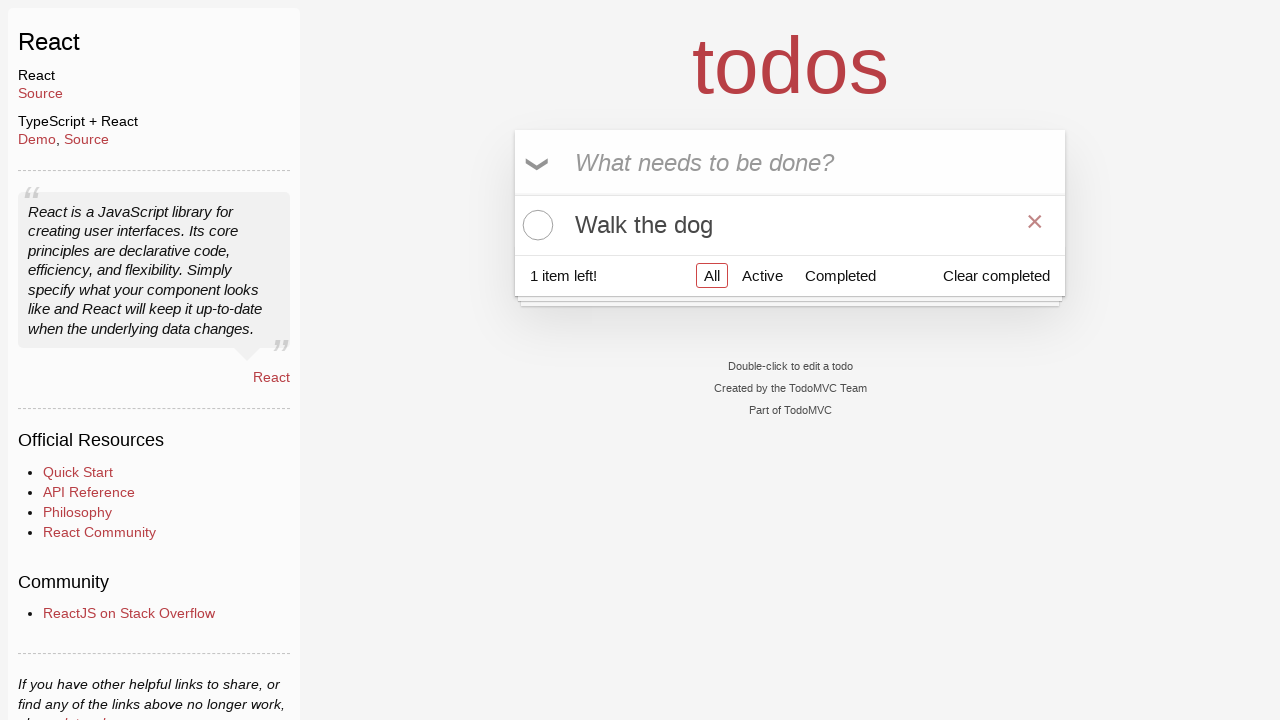

Located all remaining todo items
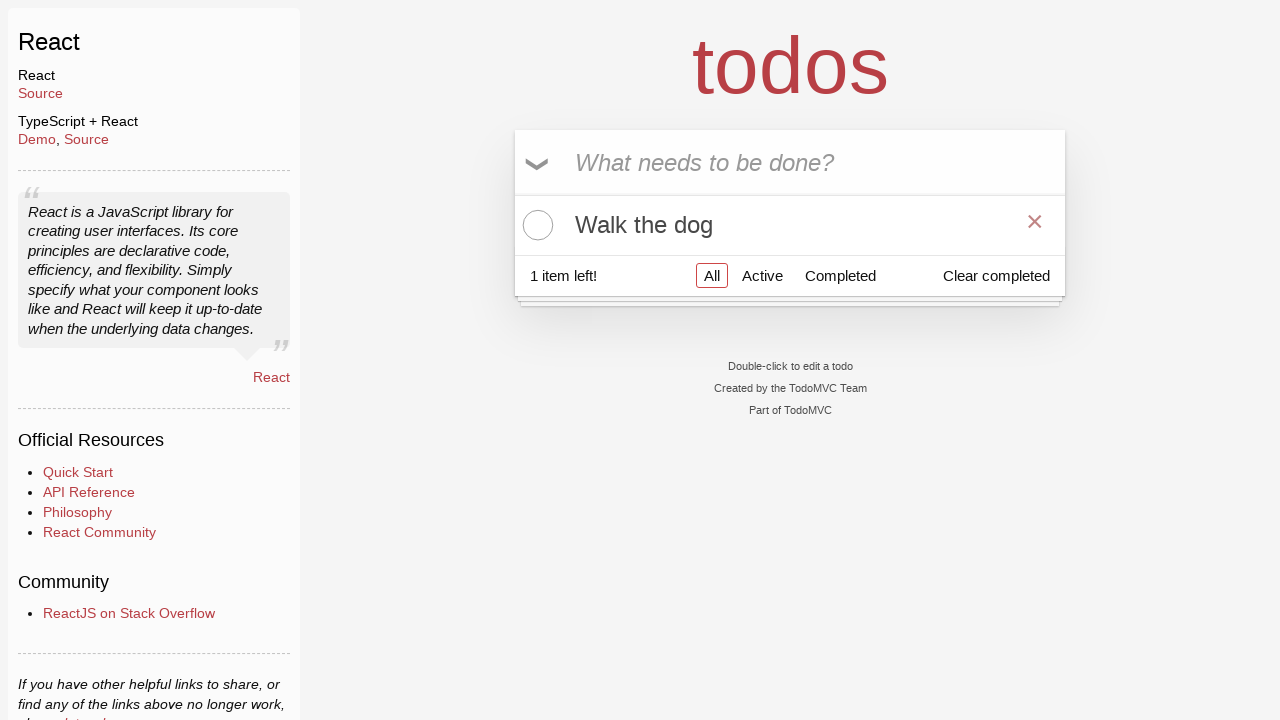

Verified exactly one todo item remains in the list
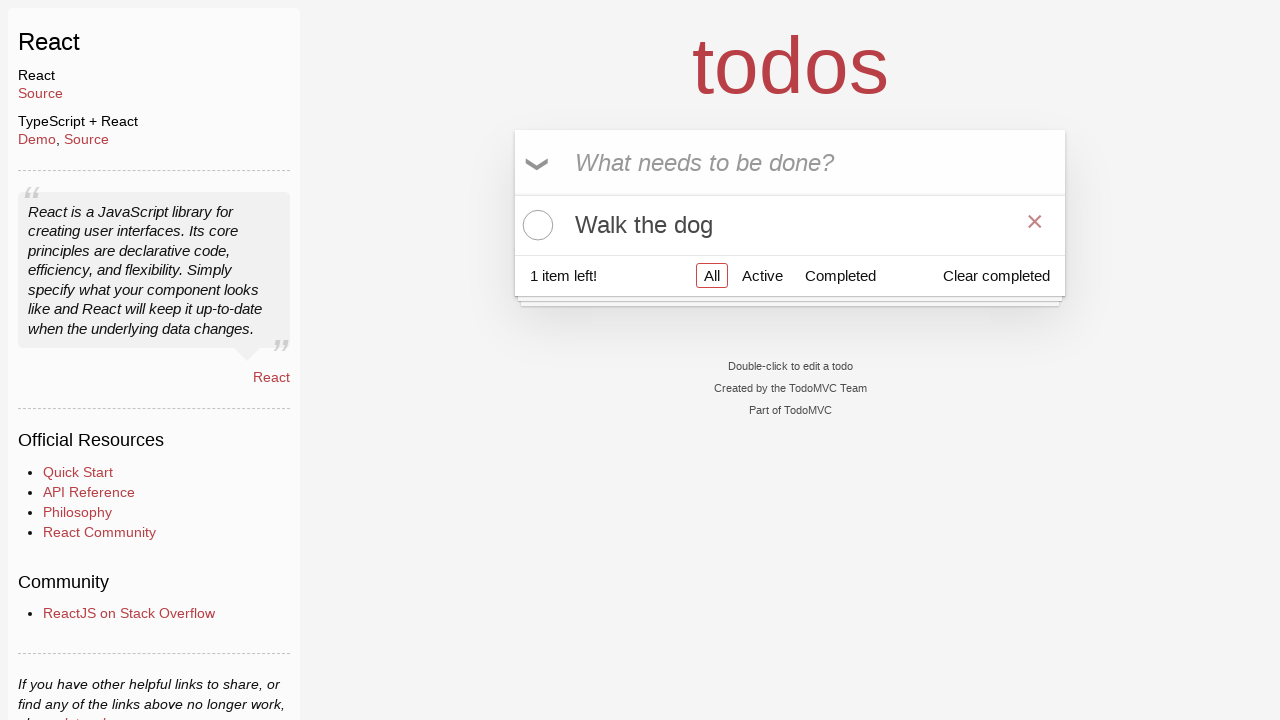

Verified remaining item is 'Walk the dog'
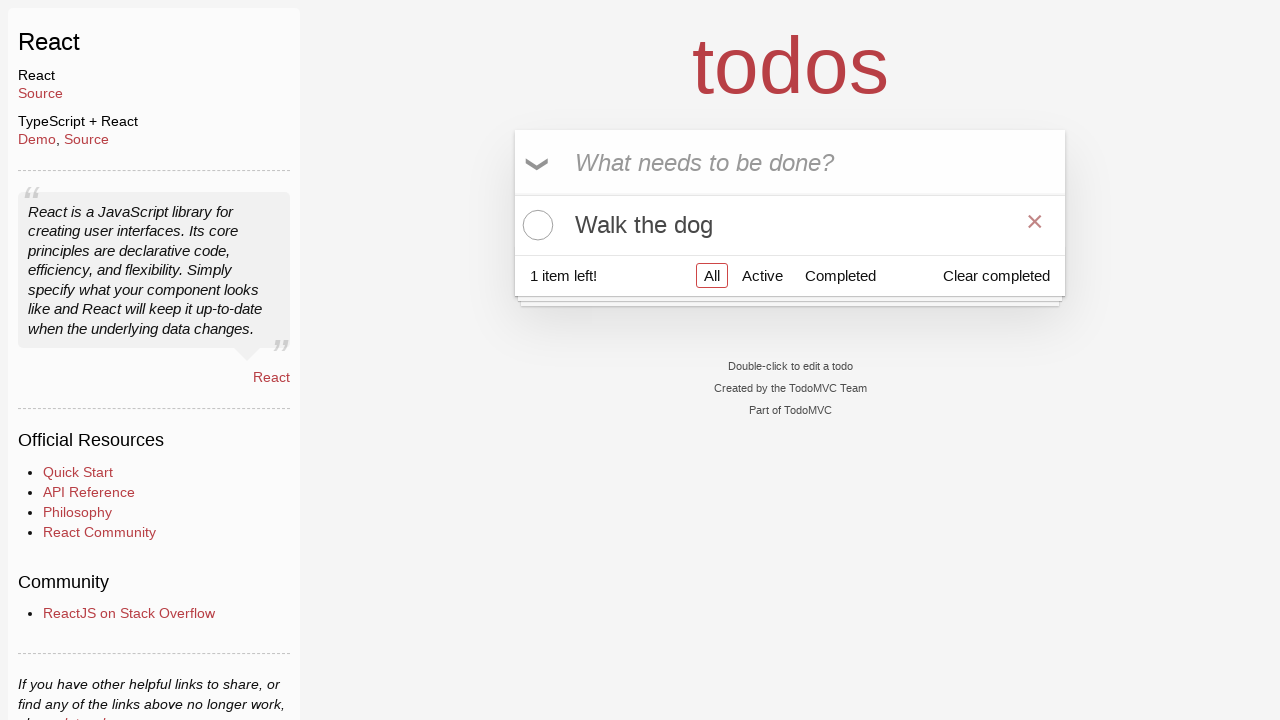

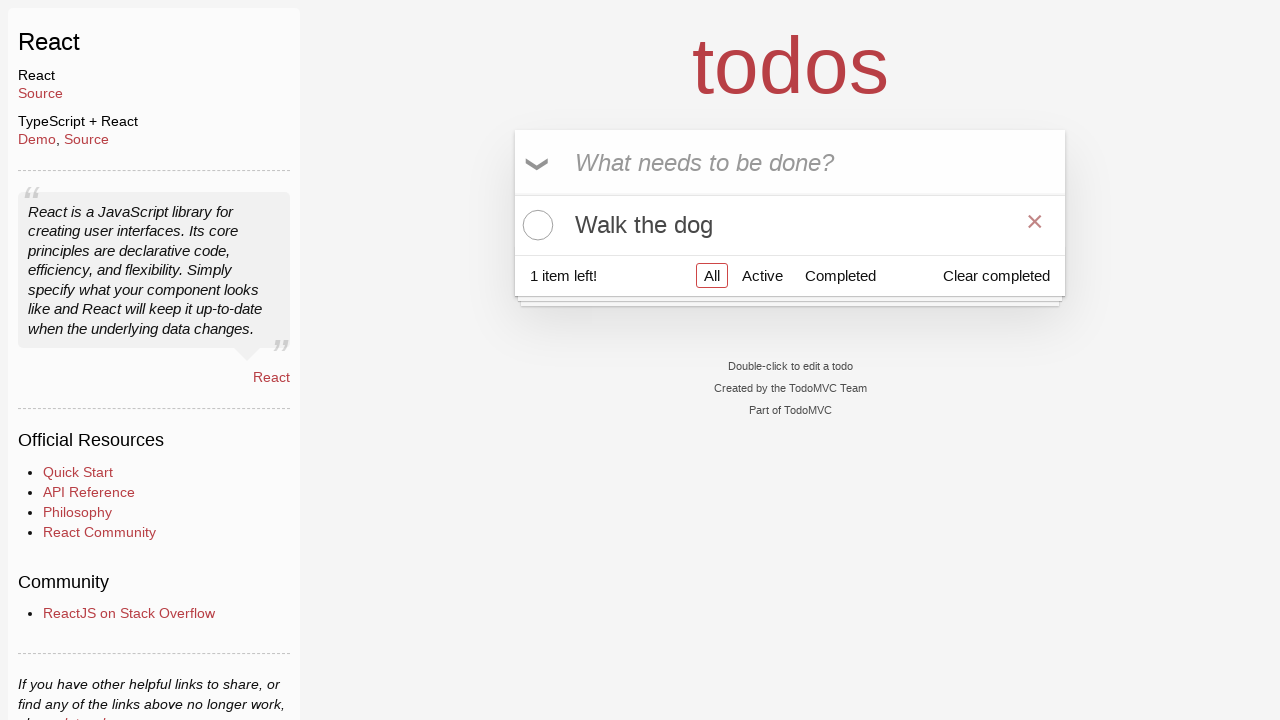